Tests file download functionality by clicking a download link and verifying the file was downloaded

Starting URL: https://testcenter.techproeducation.com/index.php?page=file-download

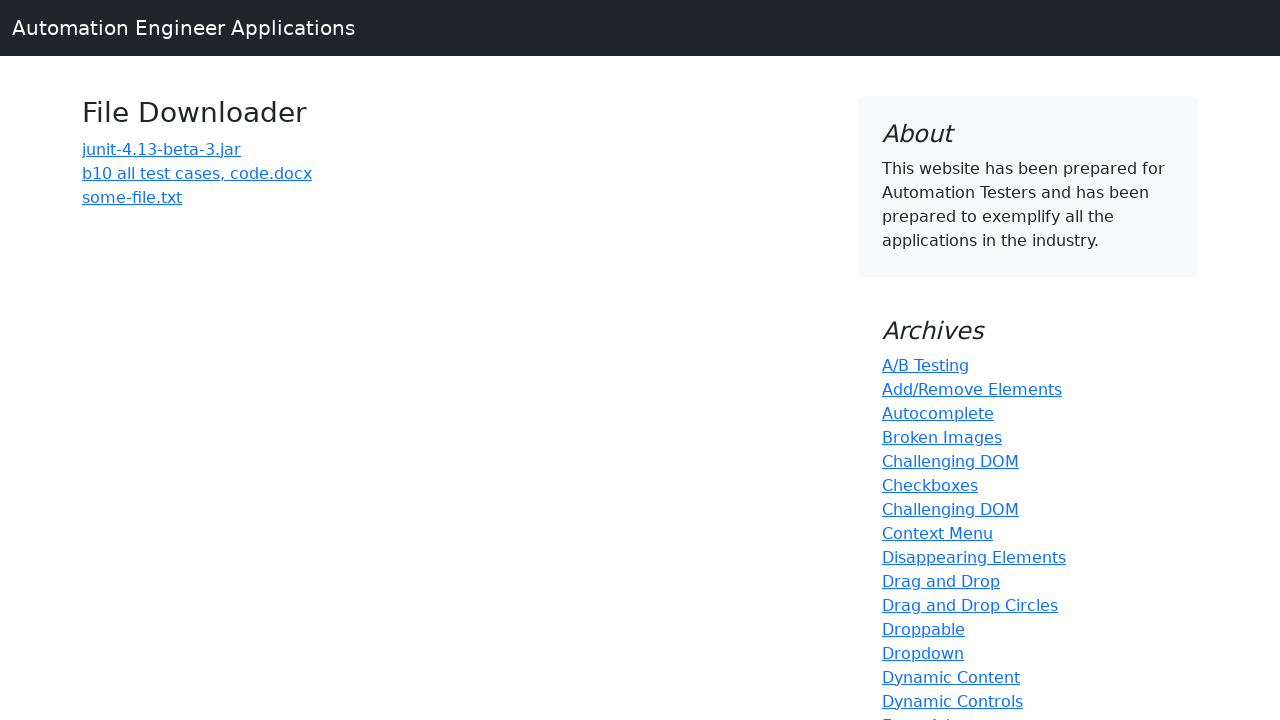

Navigated to file download test page
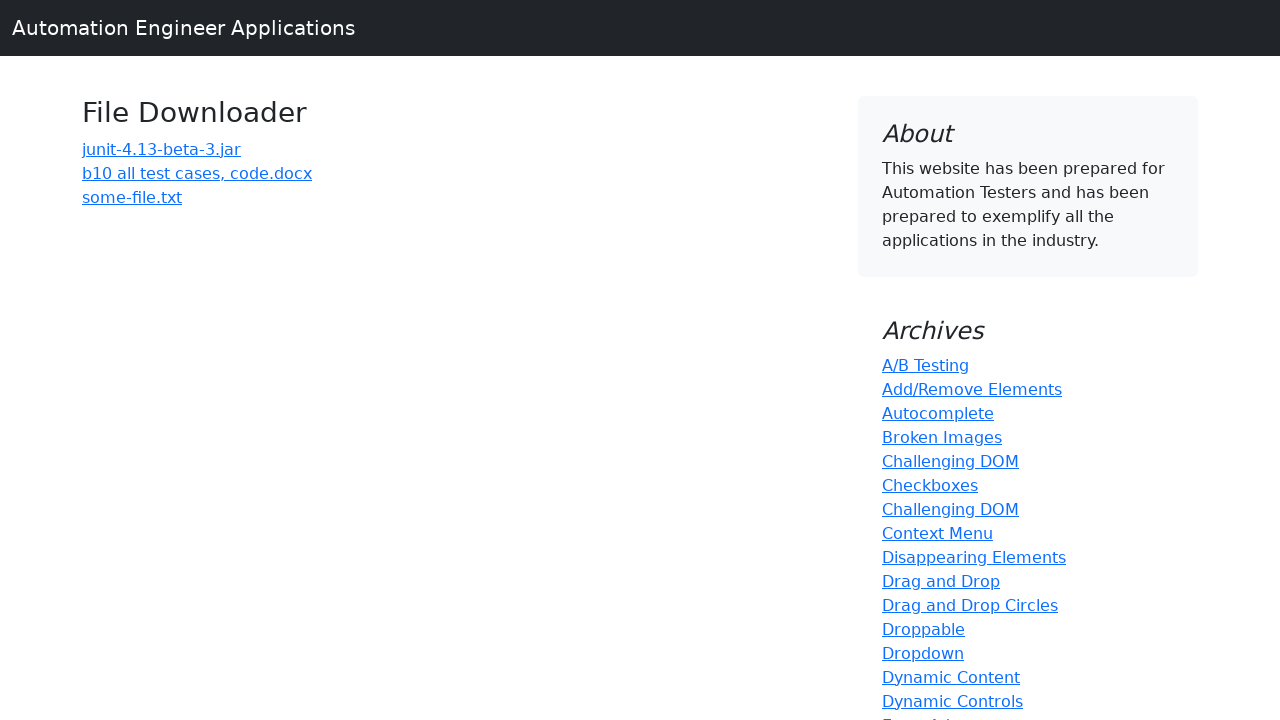

Clicked on 'b10 all test cases' download link at (197, 173) on text=b10 all test cases
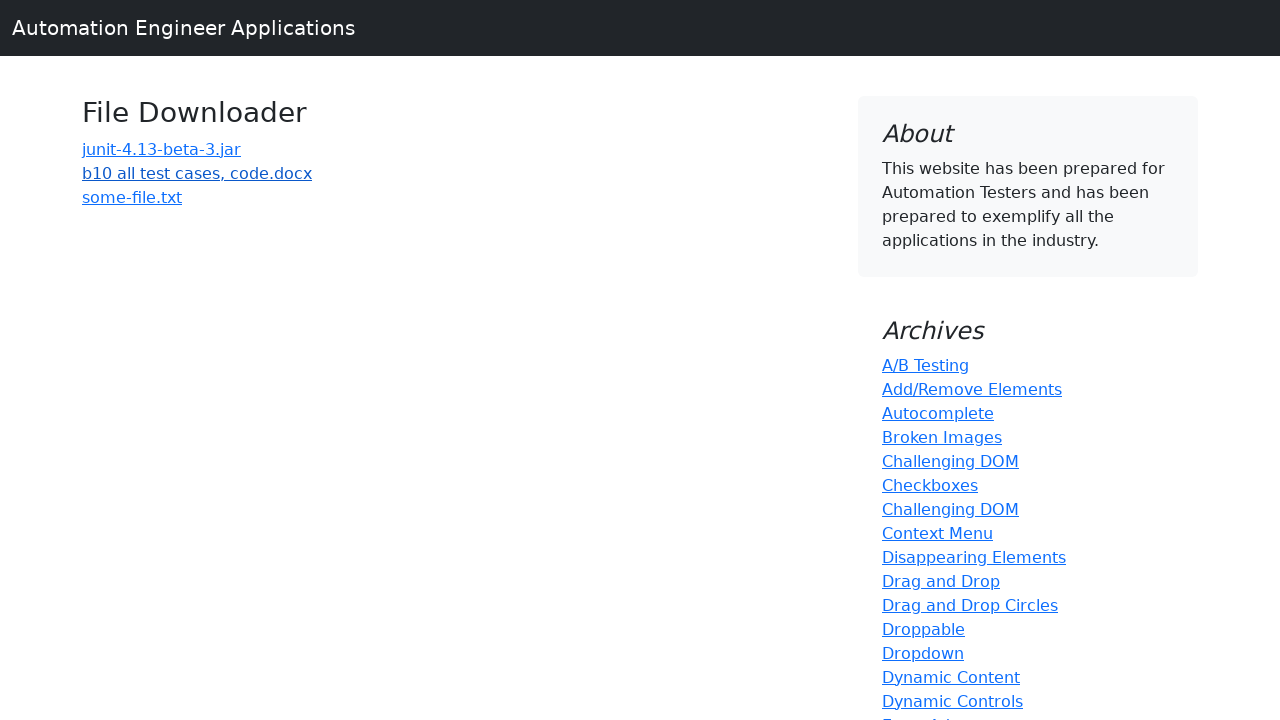

Waited 5 seconds for file download to complete
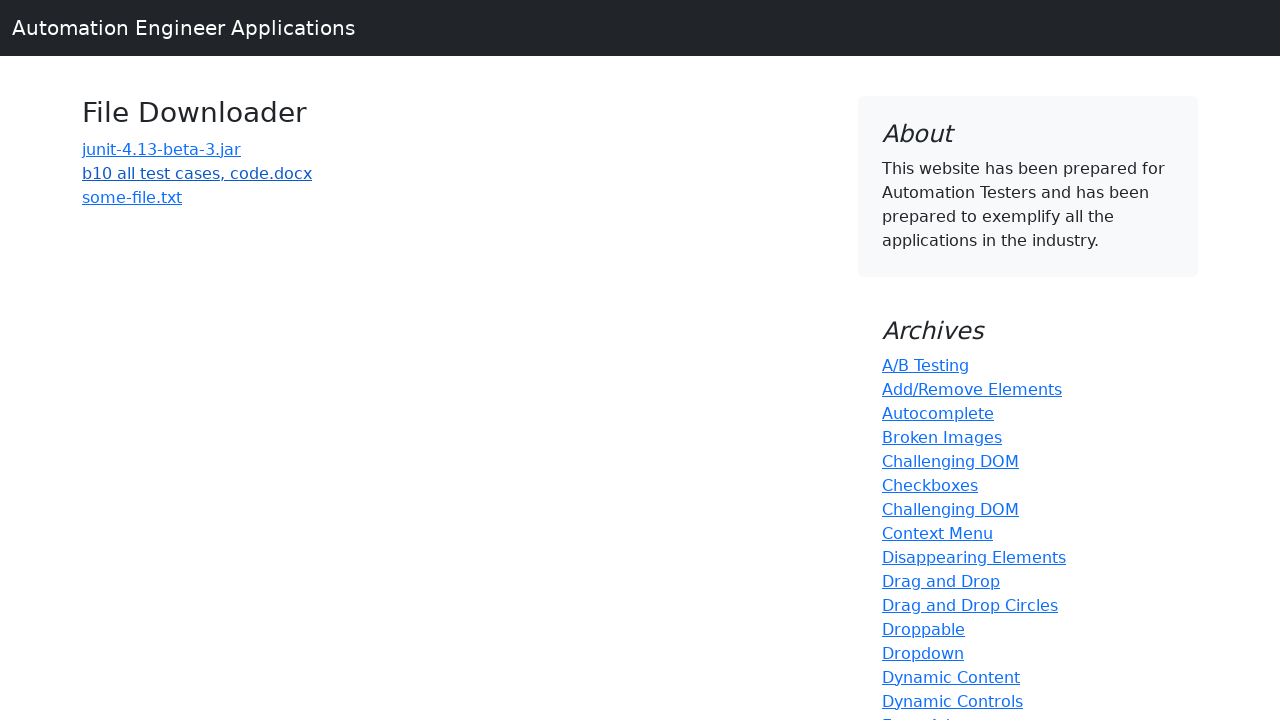

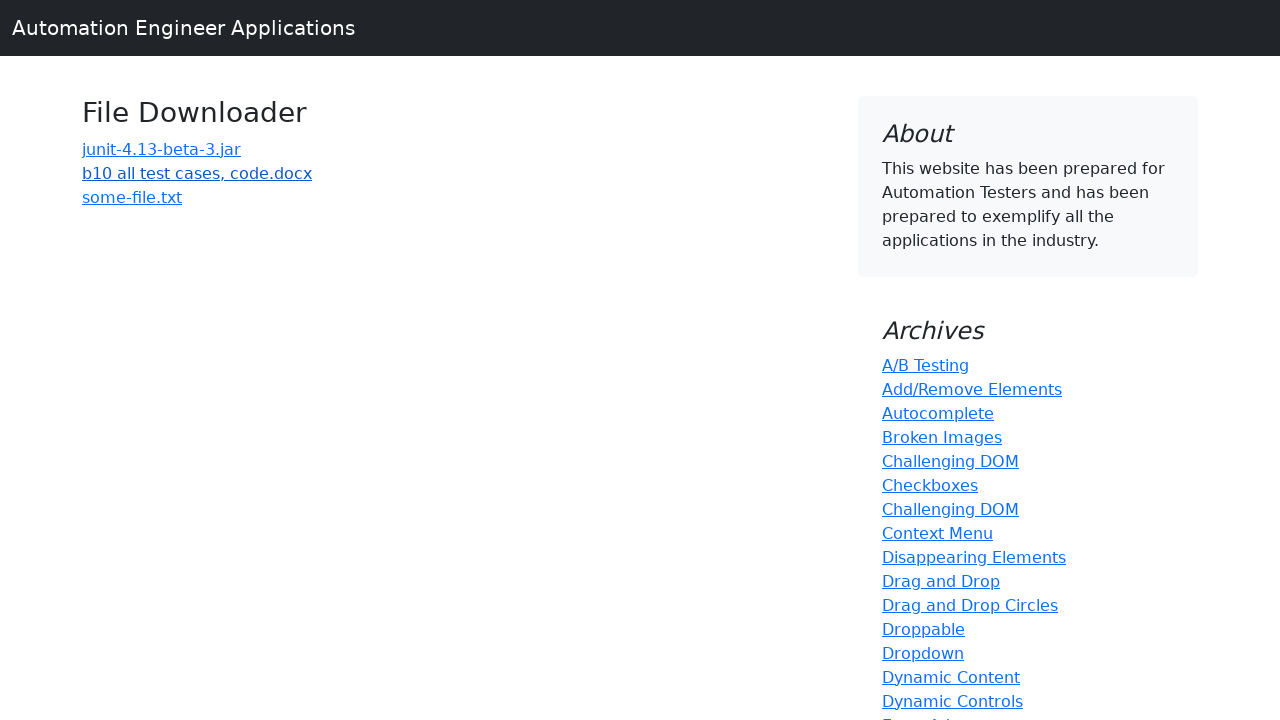